Fills in the username input field on a Selenium locators practice page to demonstrate ID-based element location

Starting URL: https://rahulshettyacademy.com/locatorspractice

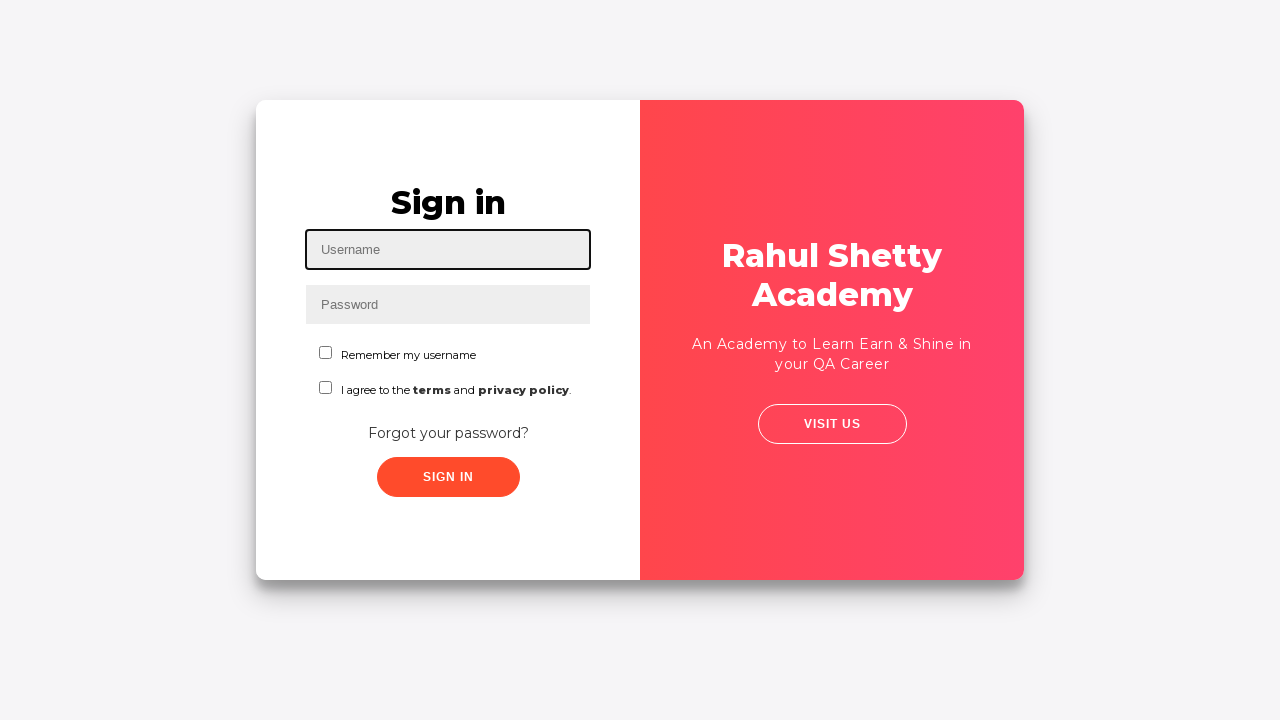

Filled username input field with 'rahul' using ID locator on #inputUsername
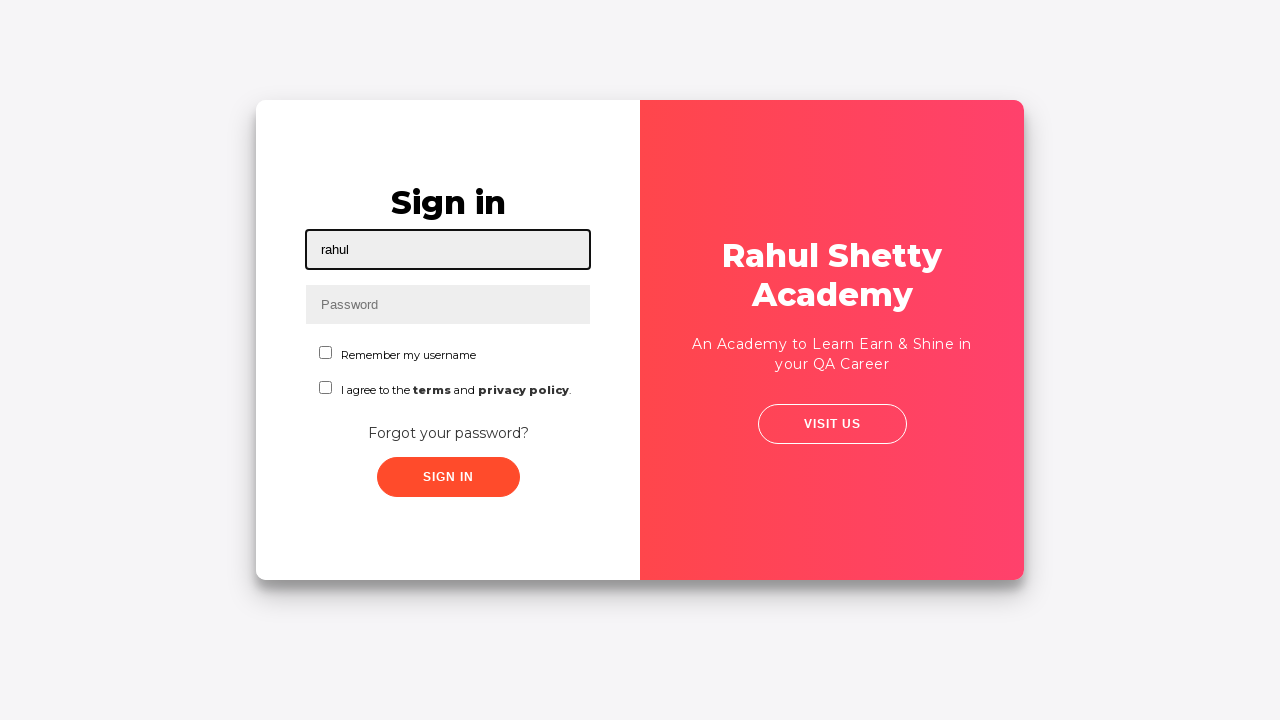

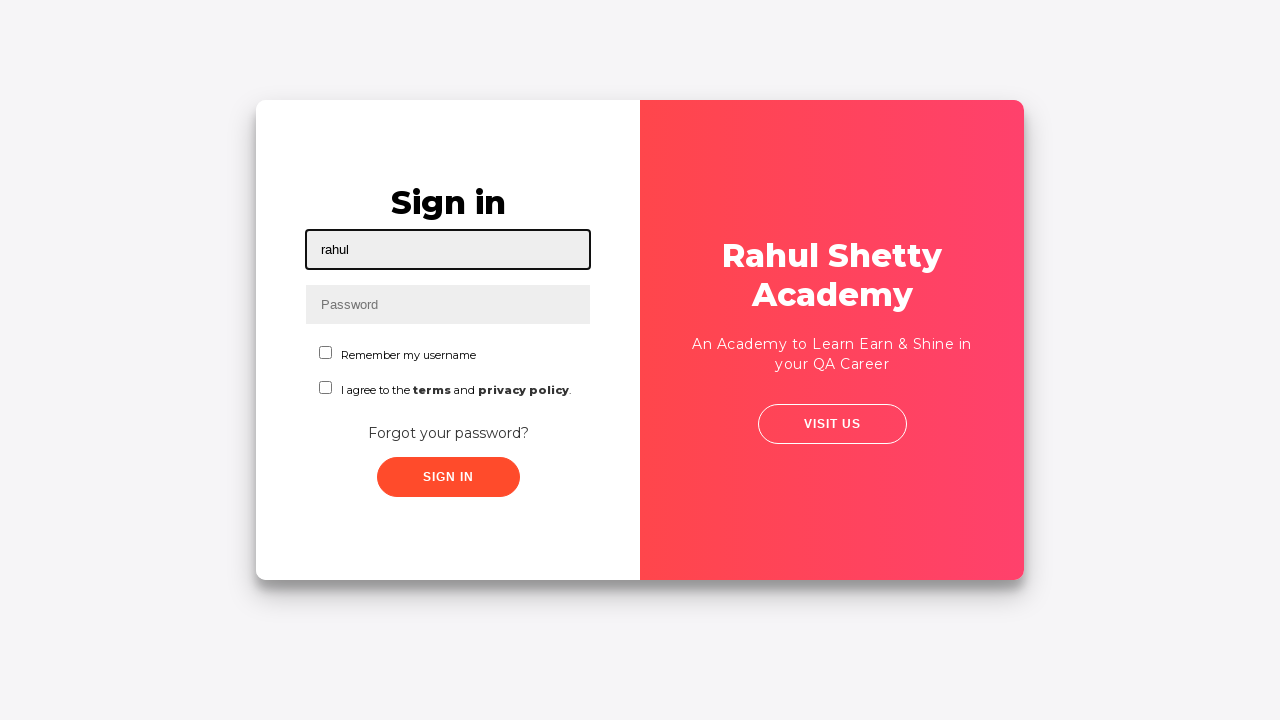